Tests browser navigation commands by navigating between pages, going back and forward in history, and refreshing the page

Starting URL: https://demo.nopcommerce.com/

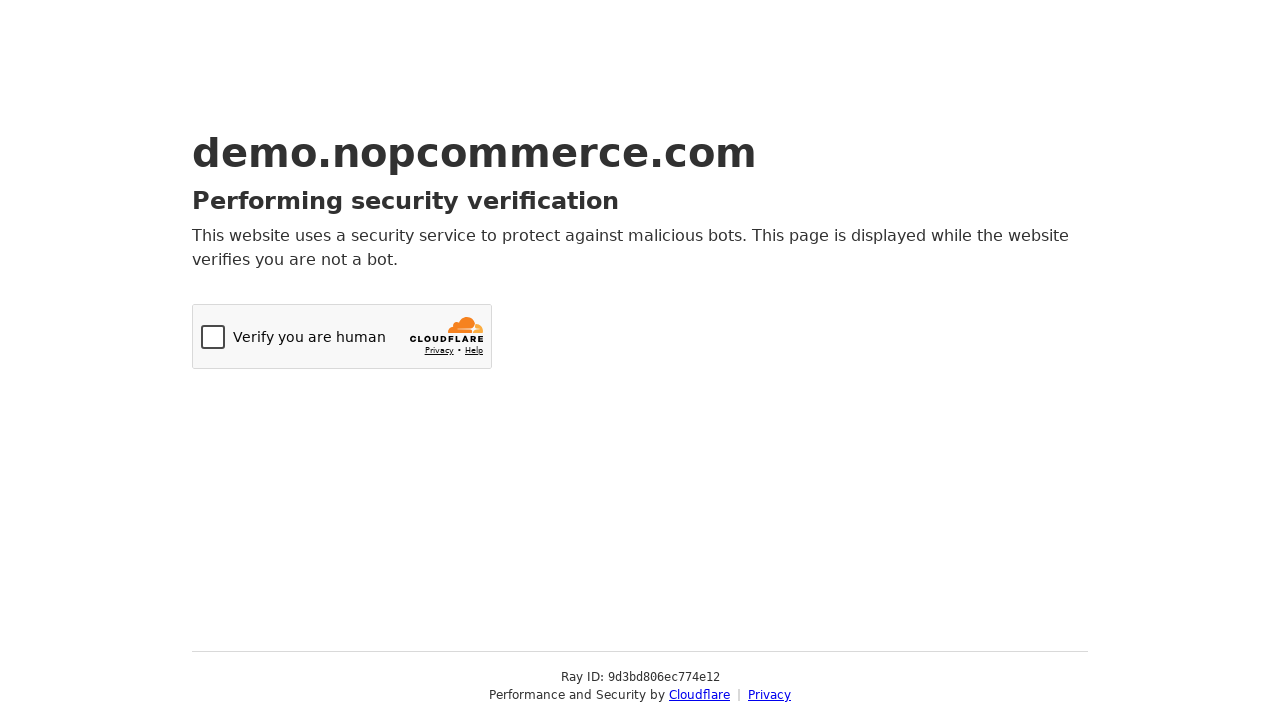

Navigated to OrangeHRM login page
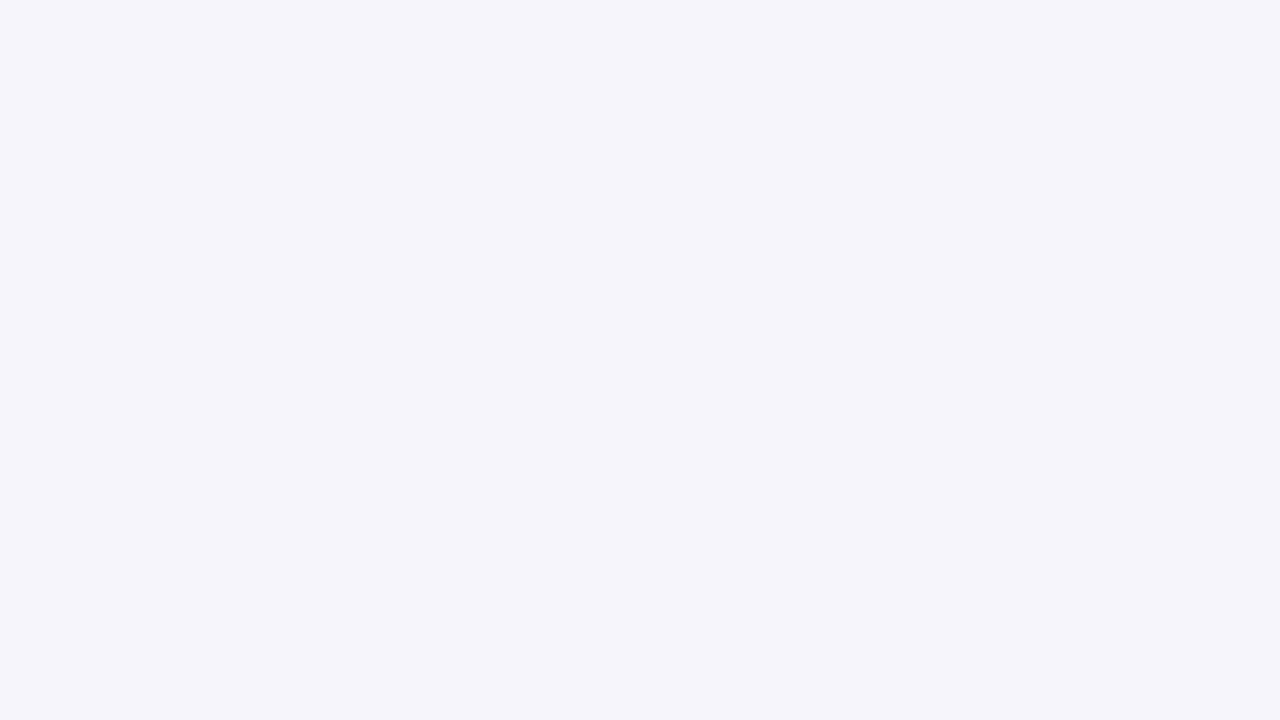

Navigated back to previous page (nopcommerce)
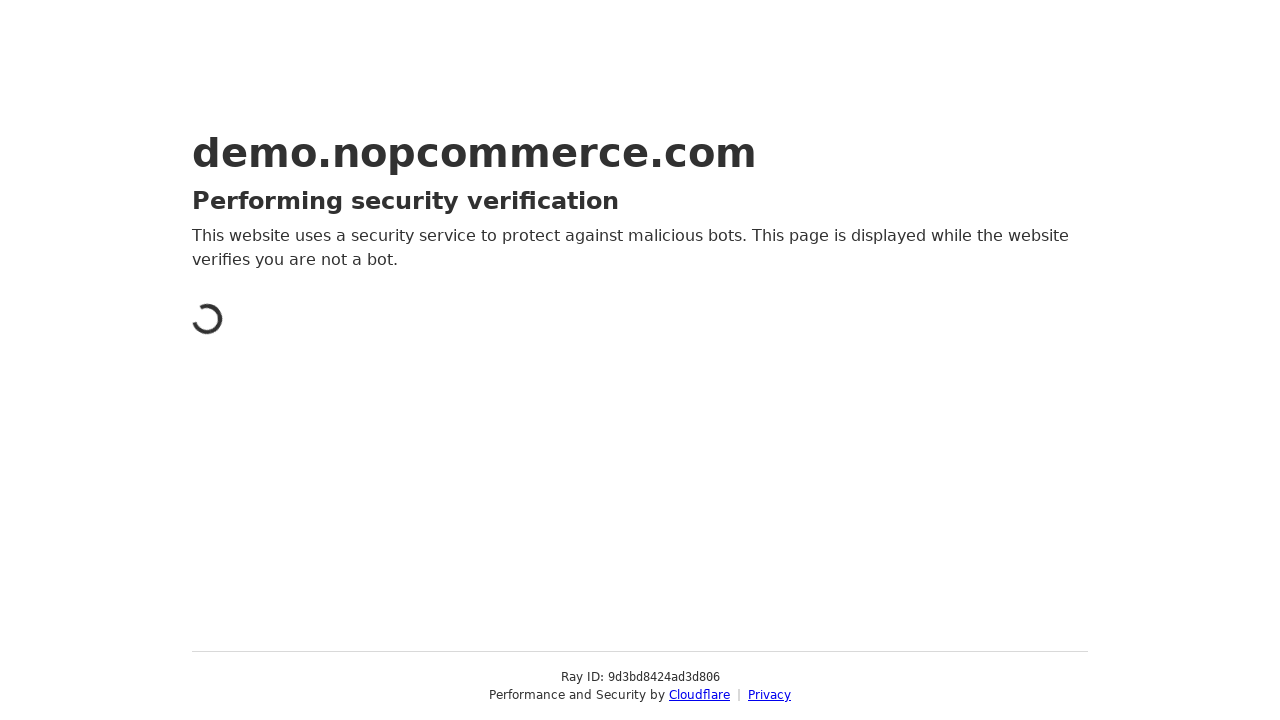

Navigated forward to OrangeHRM login page again
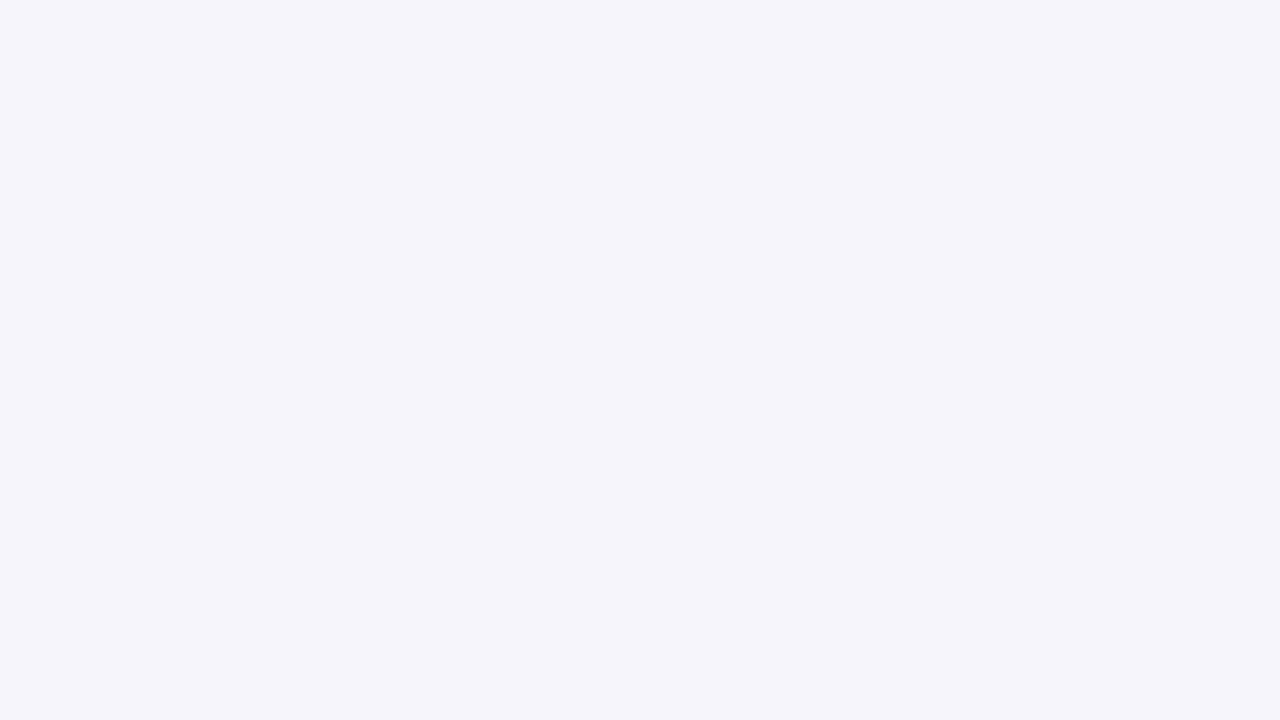

Refreshed the current page
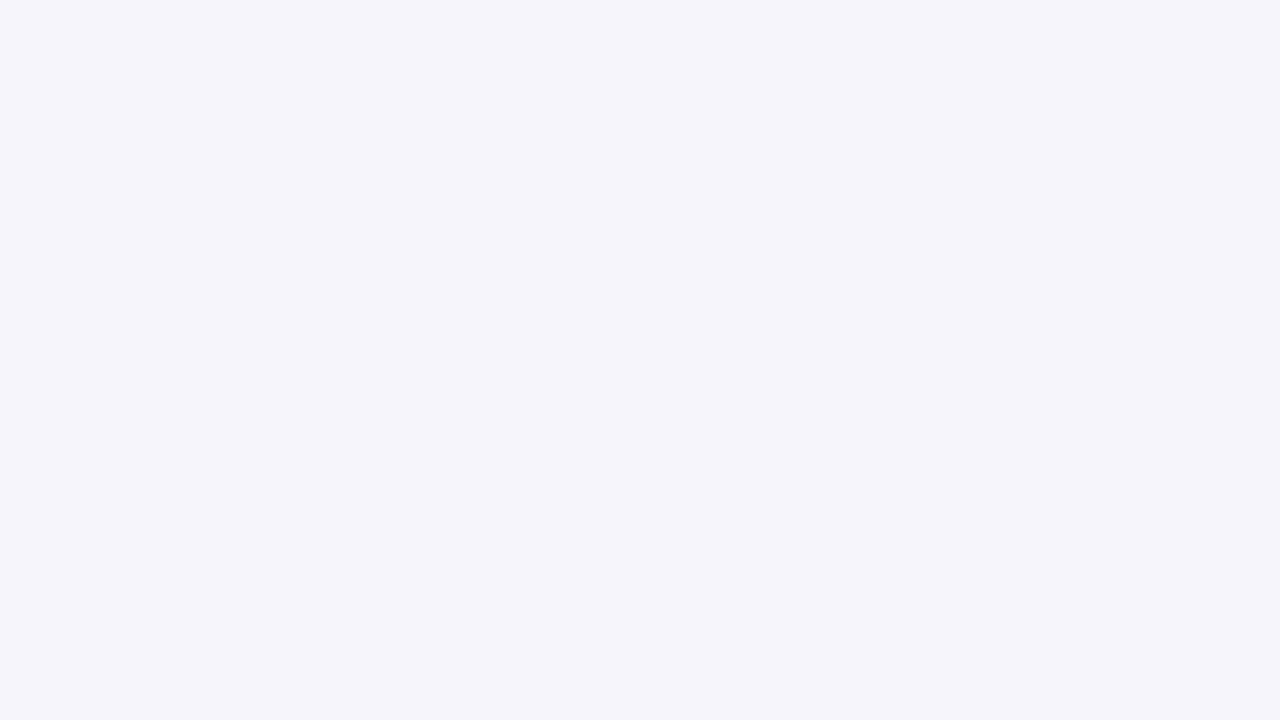

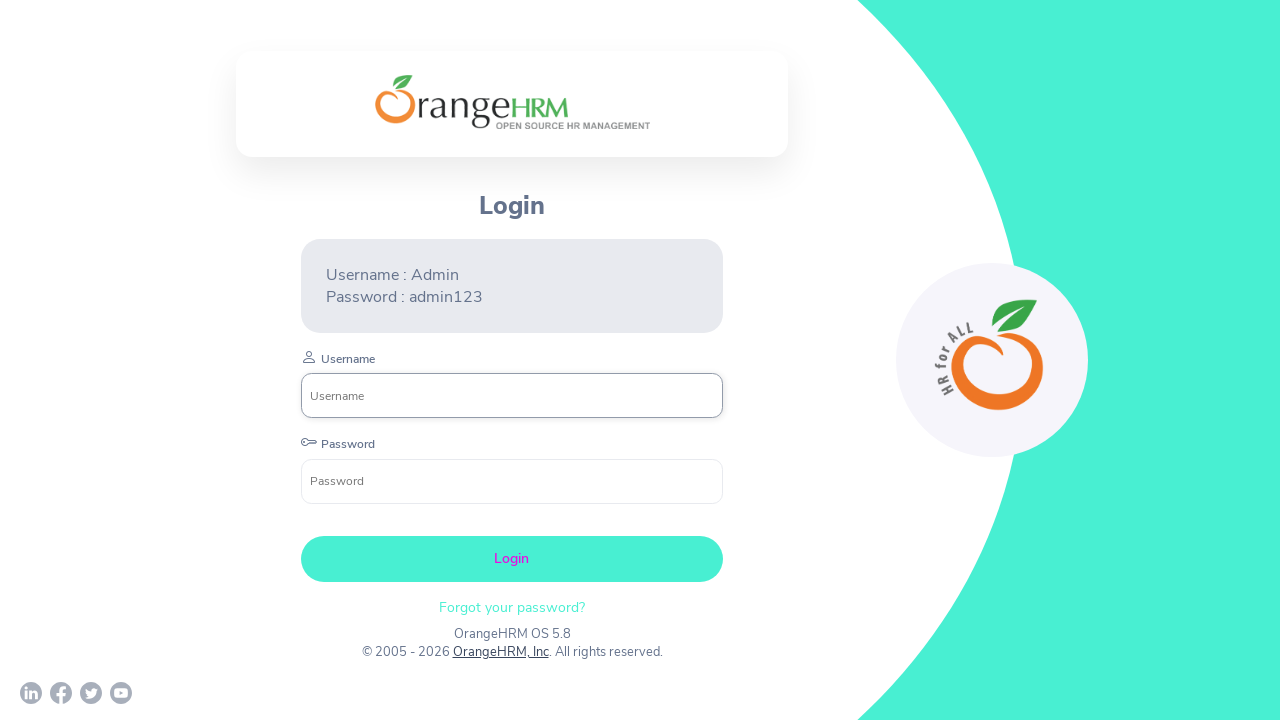